Tests various JavaScript alert types on a demo page: accepts a simple alert, dismisses a confirm dialog, and enters text in a prompt alert

Starting URL: http://demo.automationtesting.in/Alerts.html

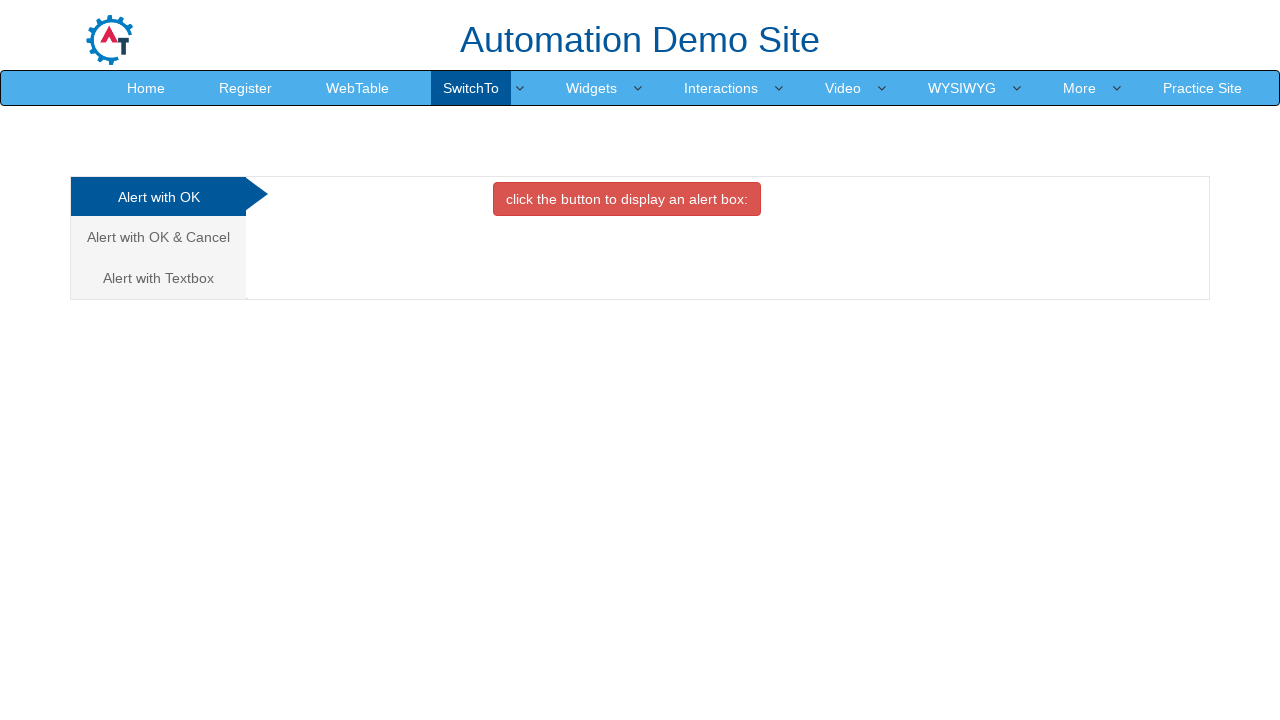

Set viewport size to 1920x1080
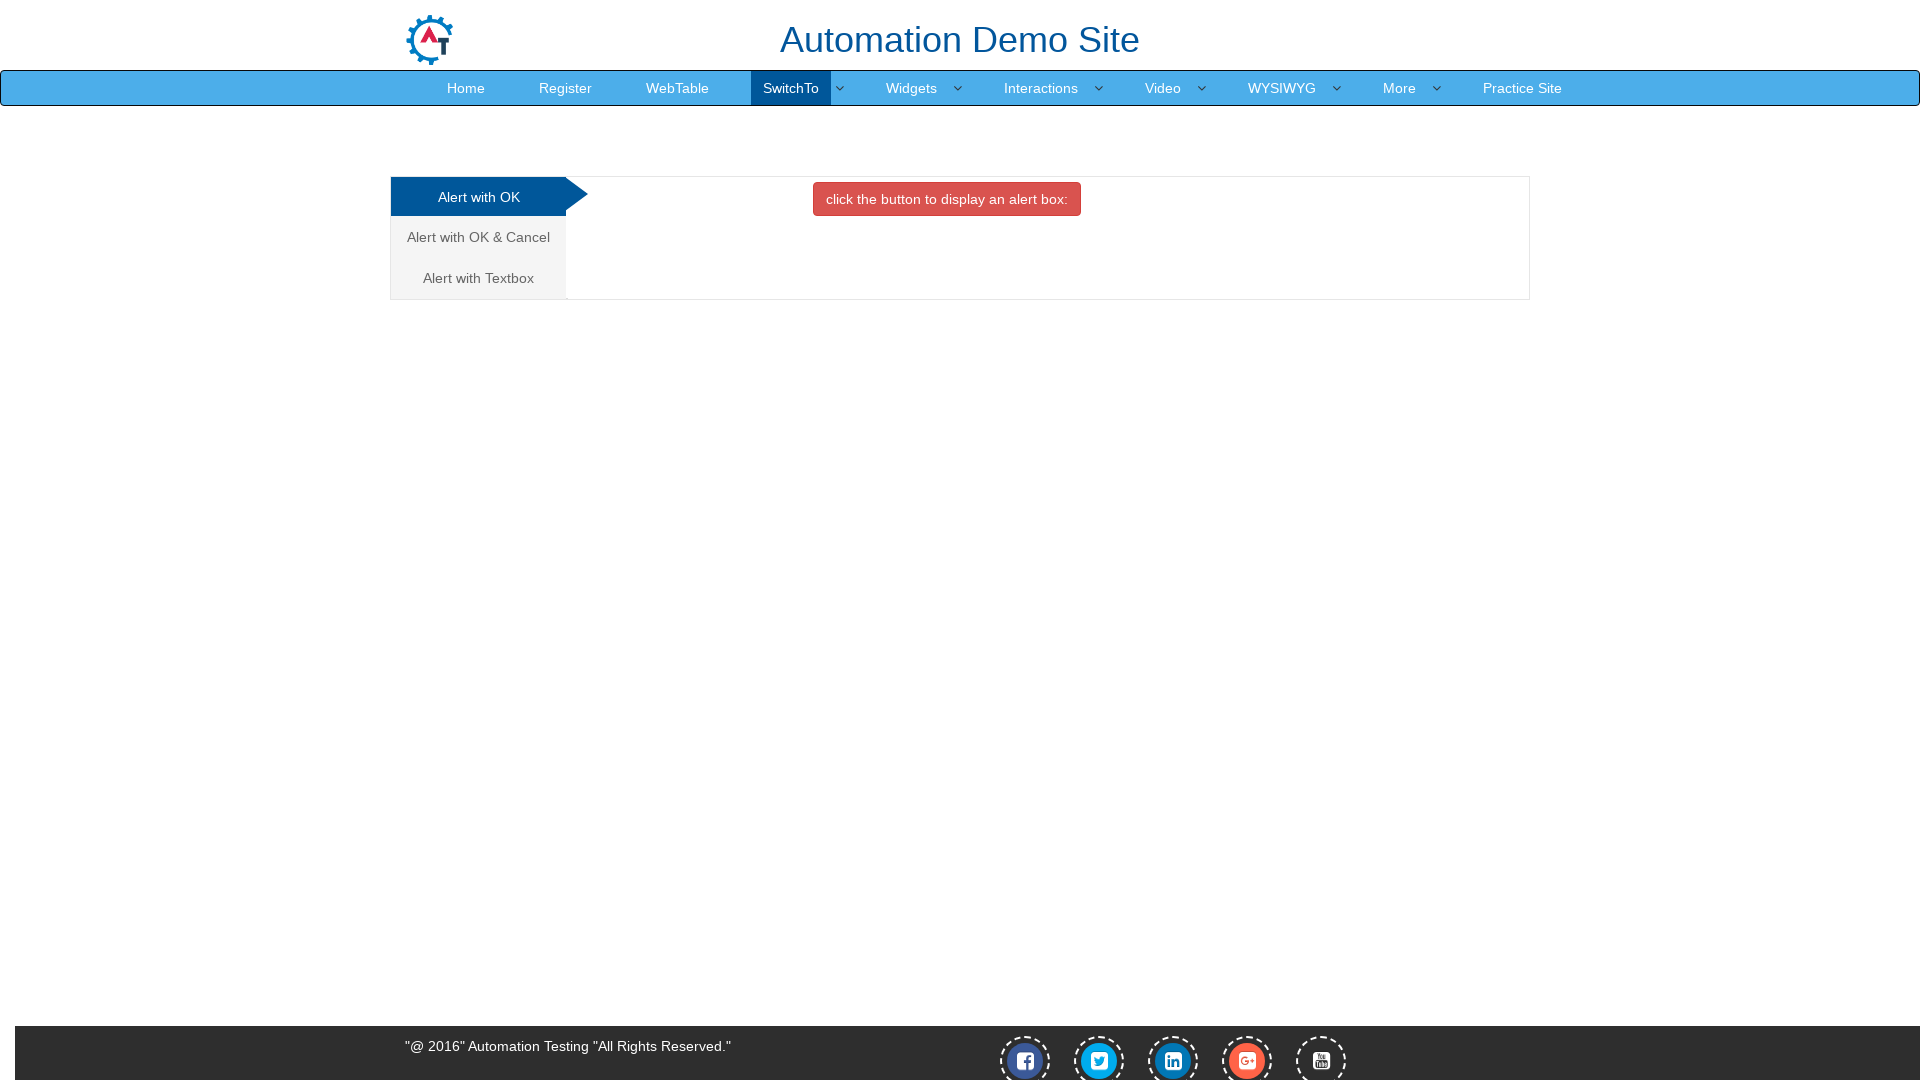

Clicked button to trigger simple alert at (947, 199) on button.btn.btn-danger
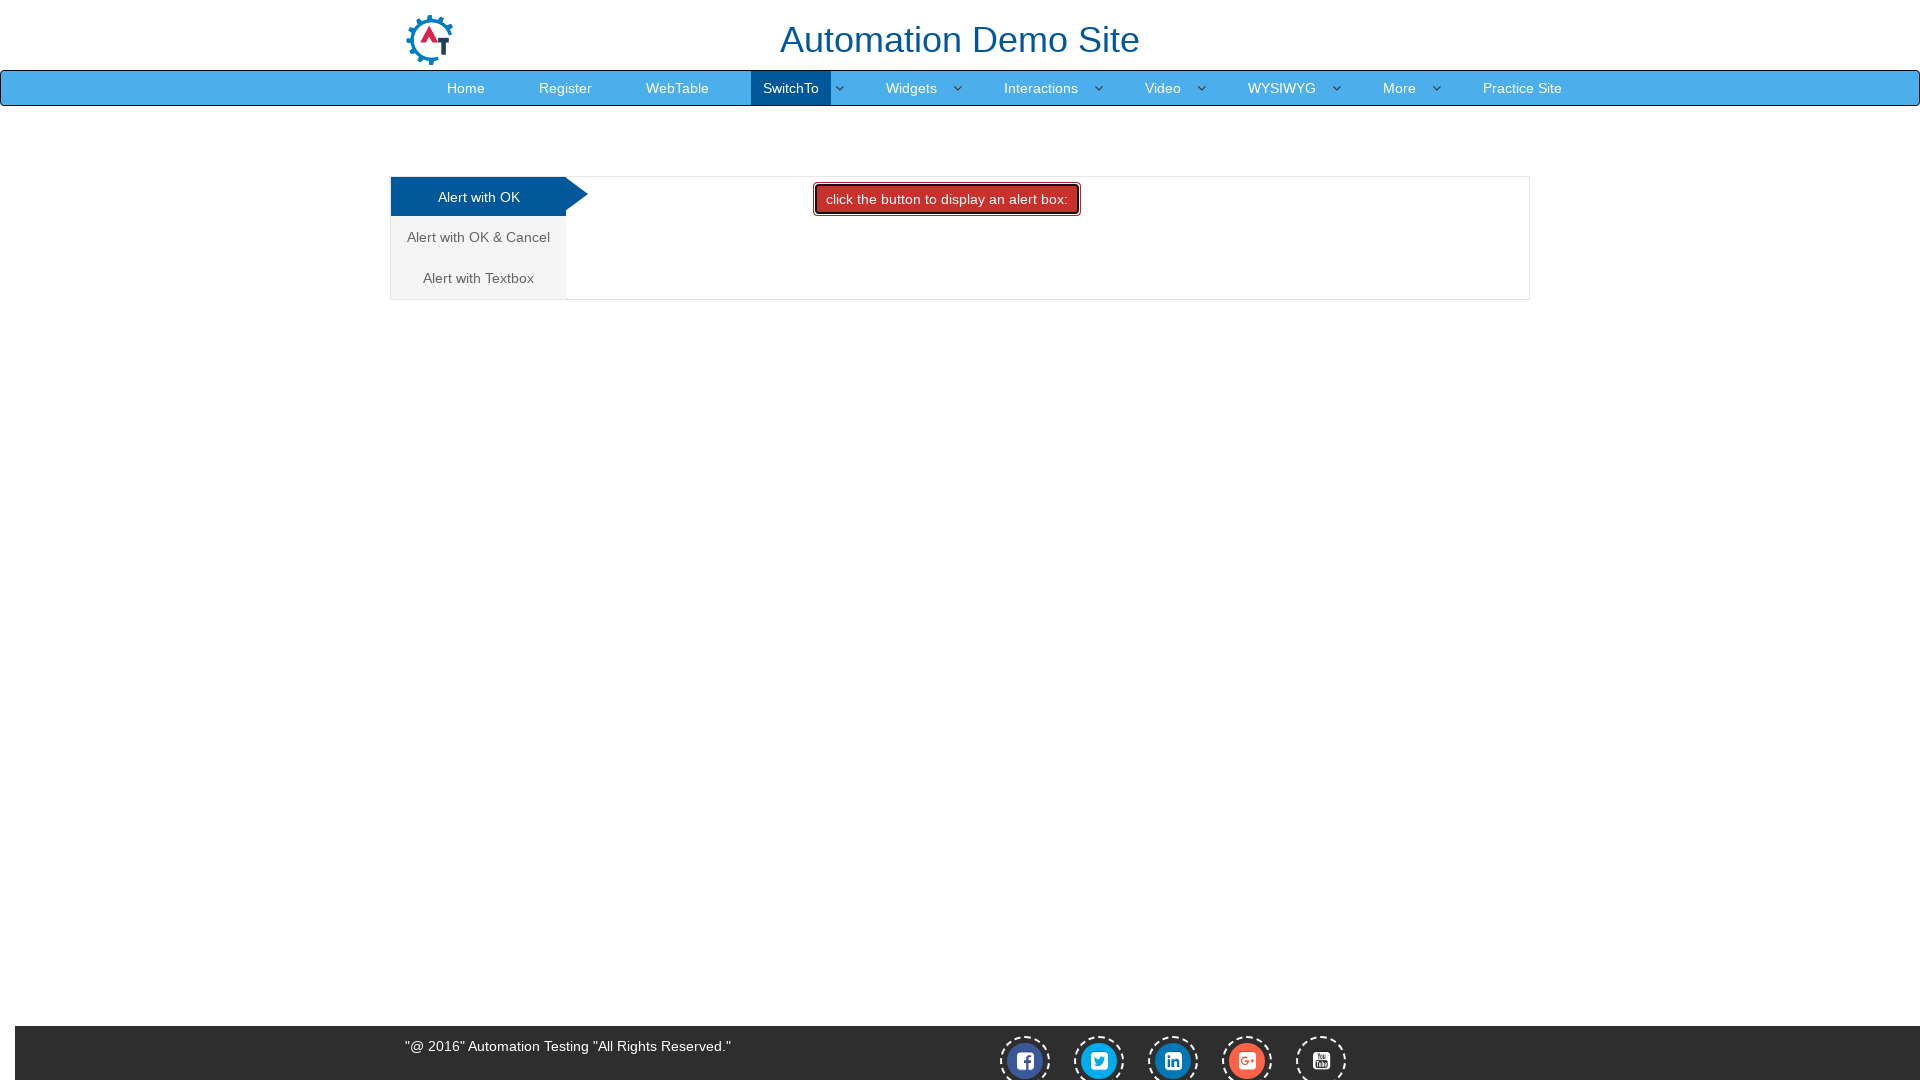

Set up dialog handler to accept simple alert
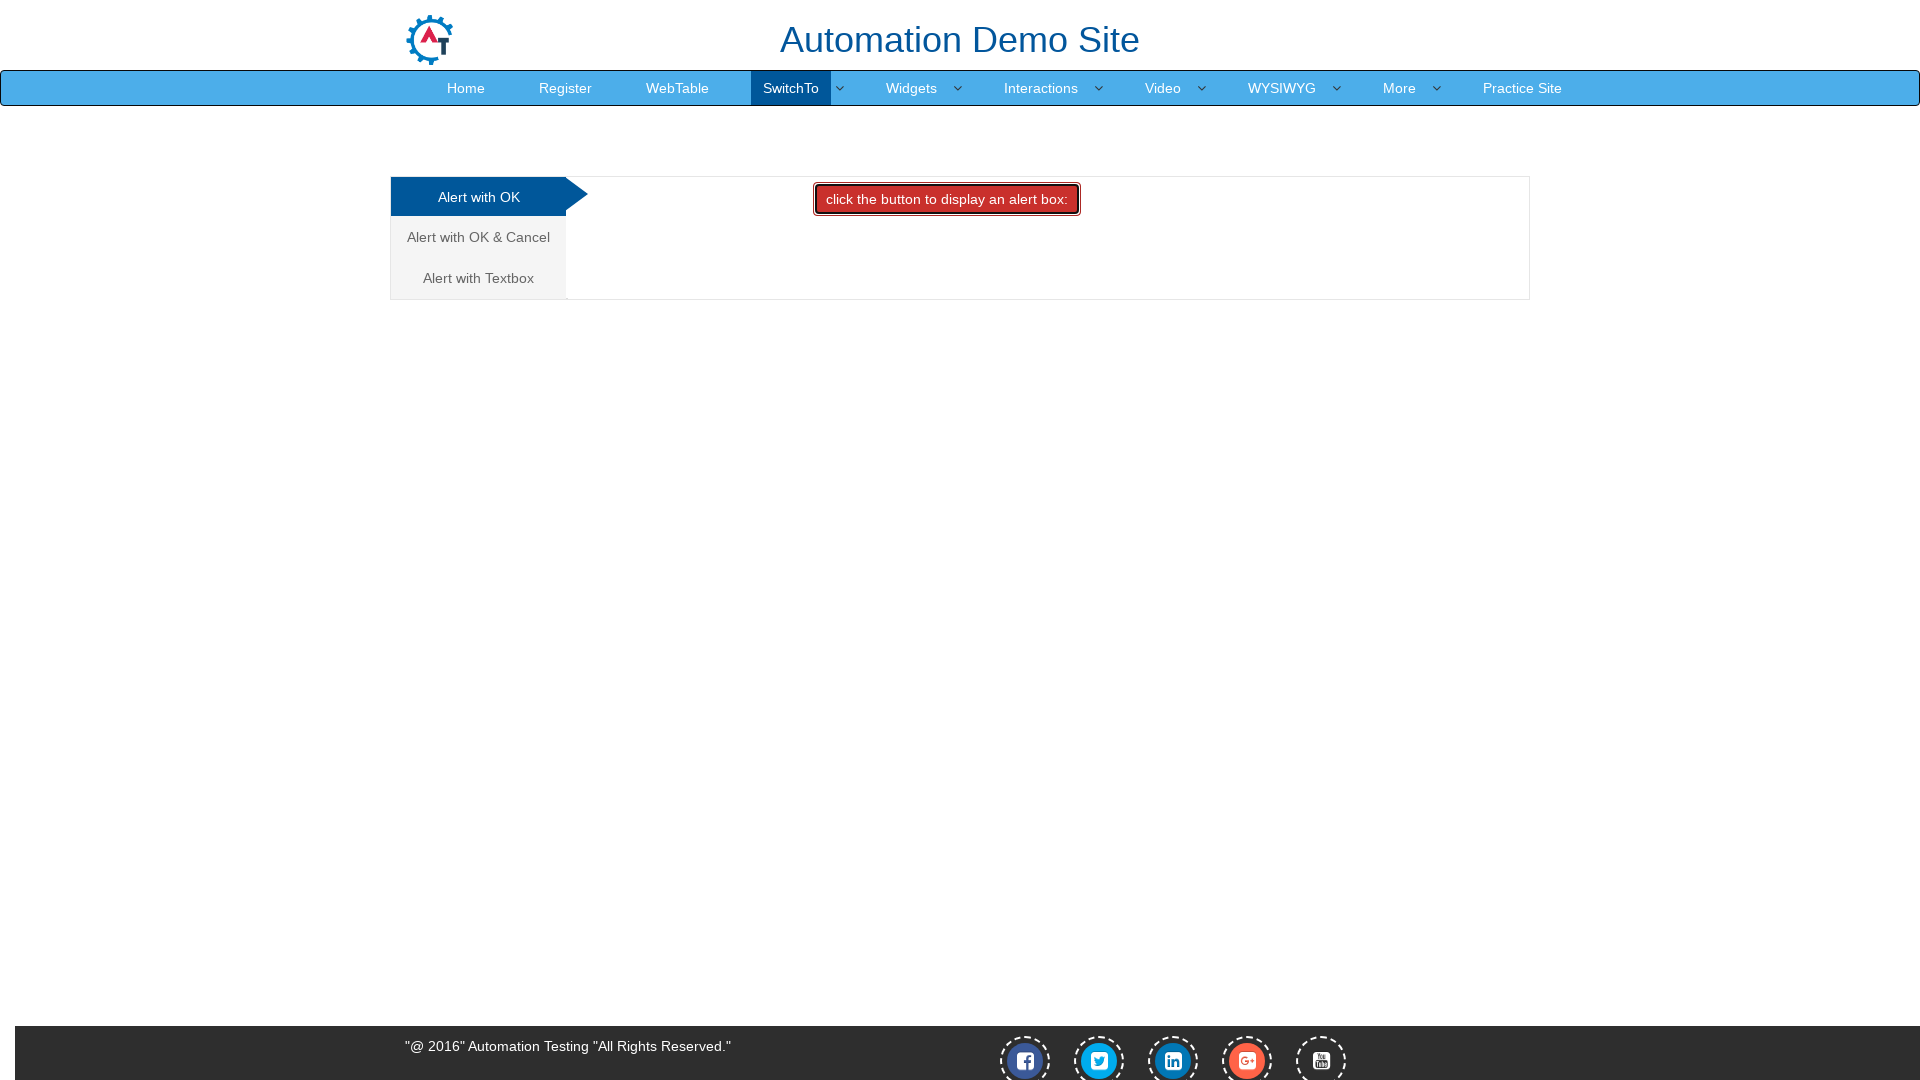

Waited 500ms for alert to be processed
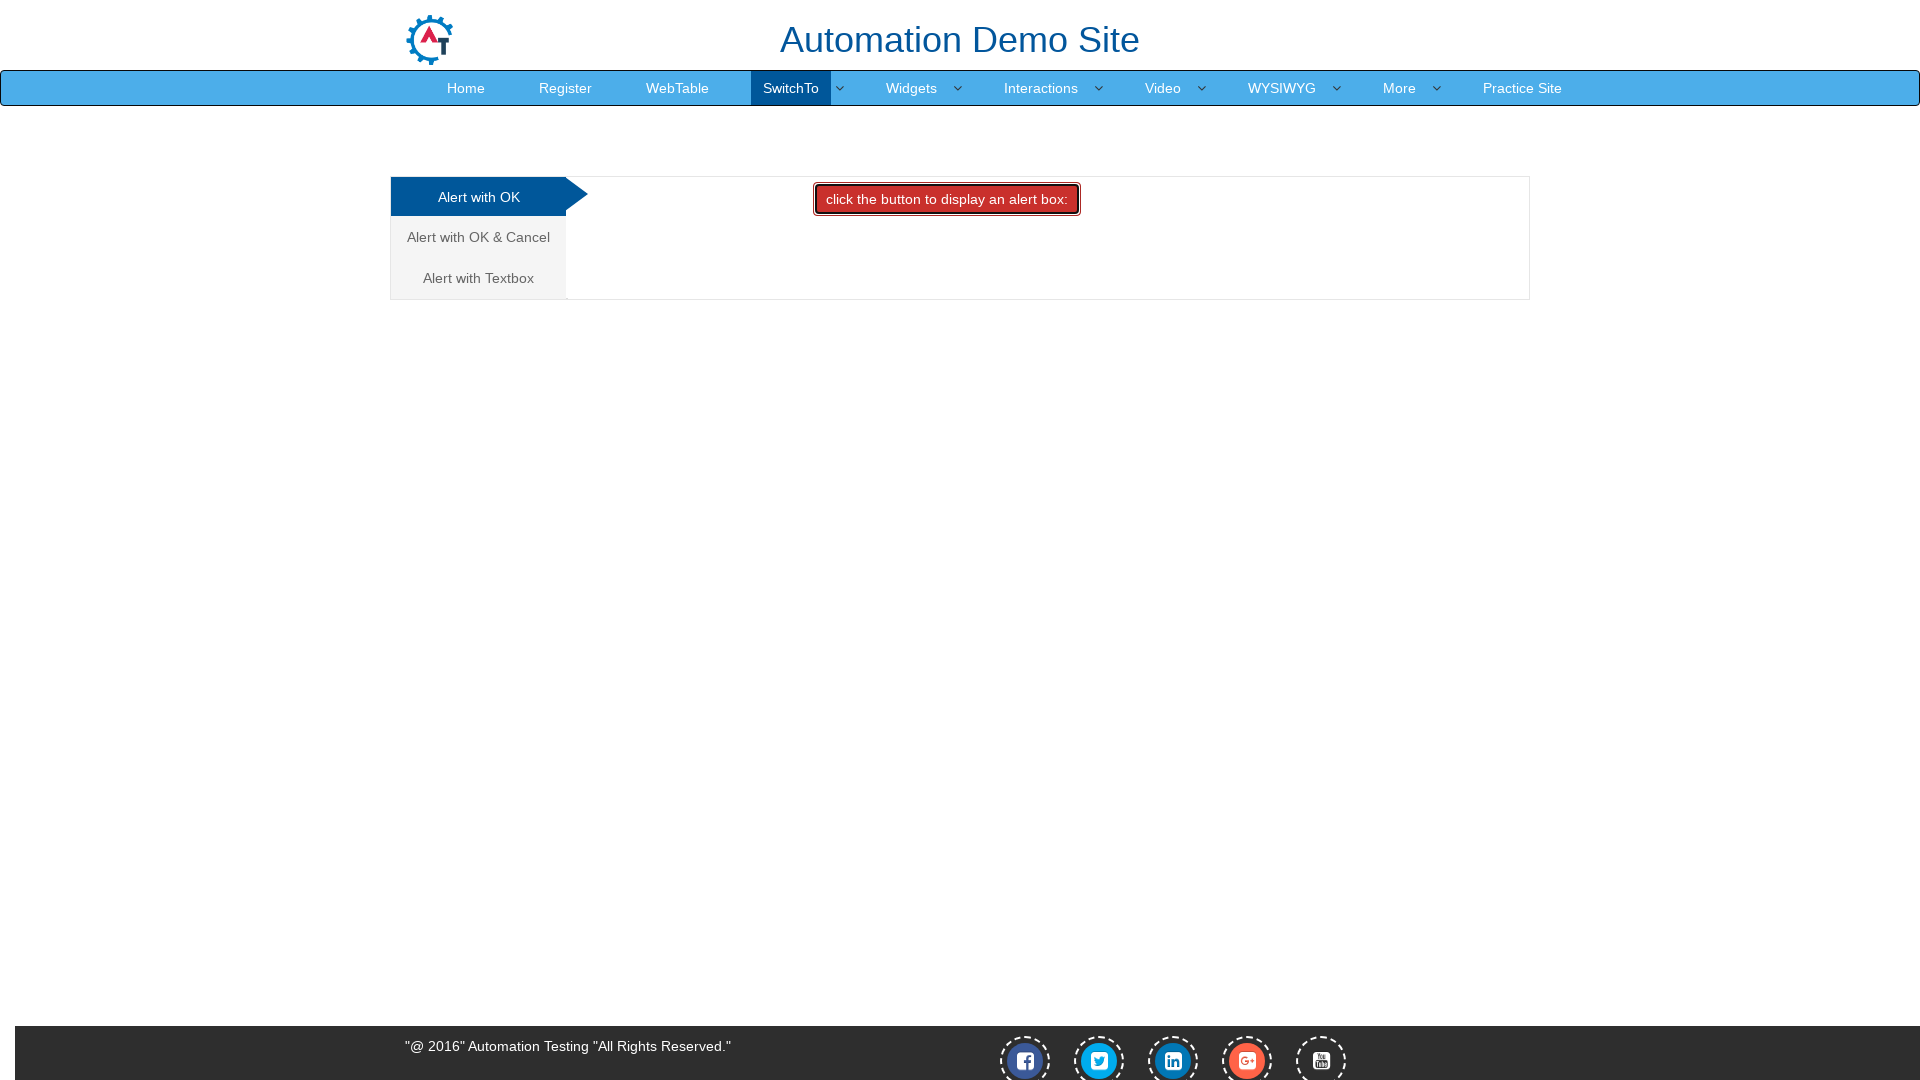

Clicked 'Alert with OK & Cancel' tab at (478, 237) on a:text('Alert with OK & Cancel ')
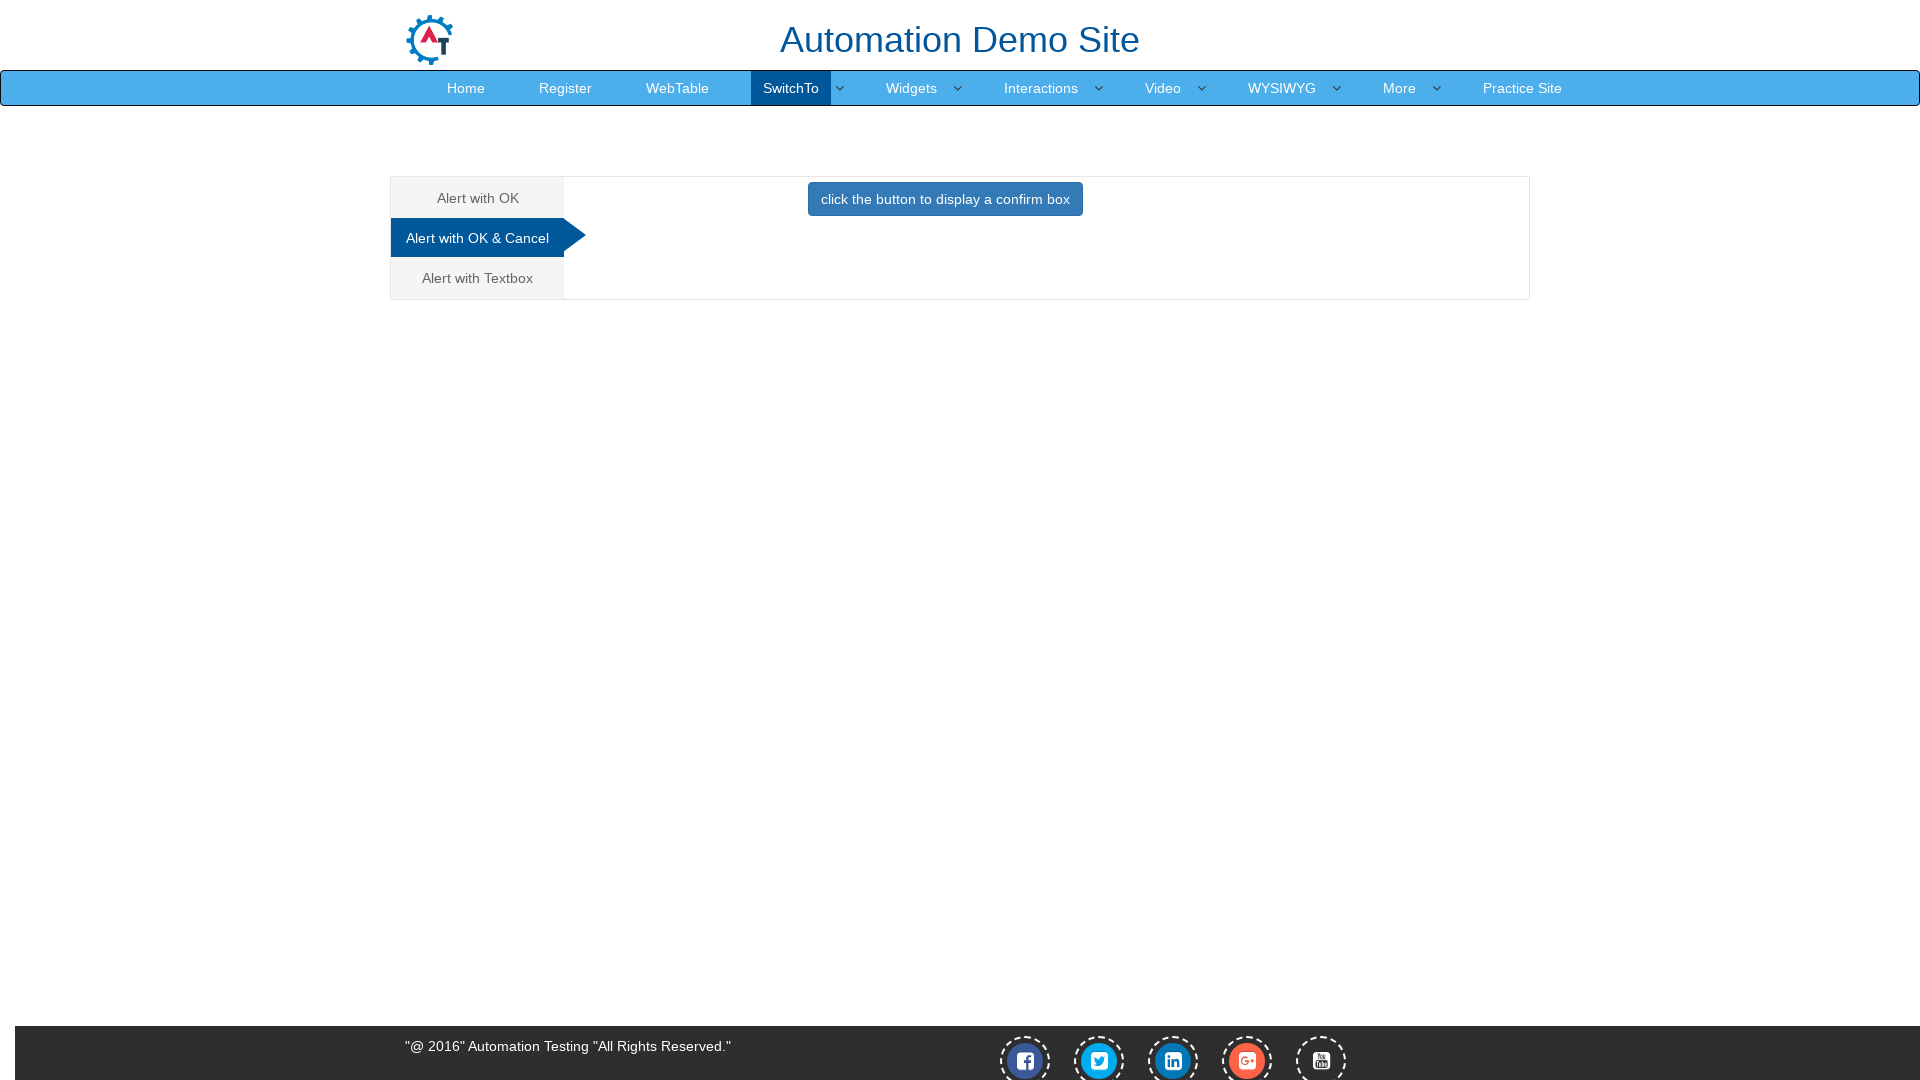

Set up dialog handler to dismiss confirm dialog
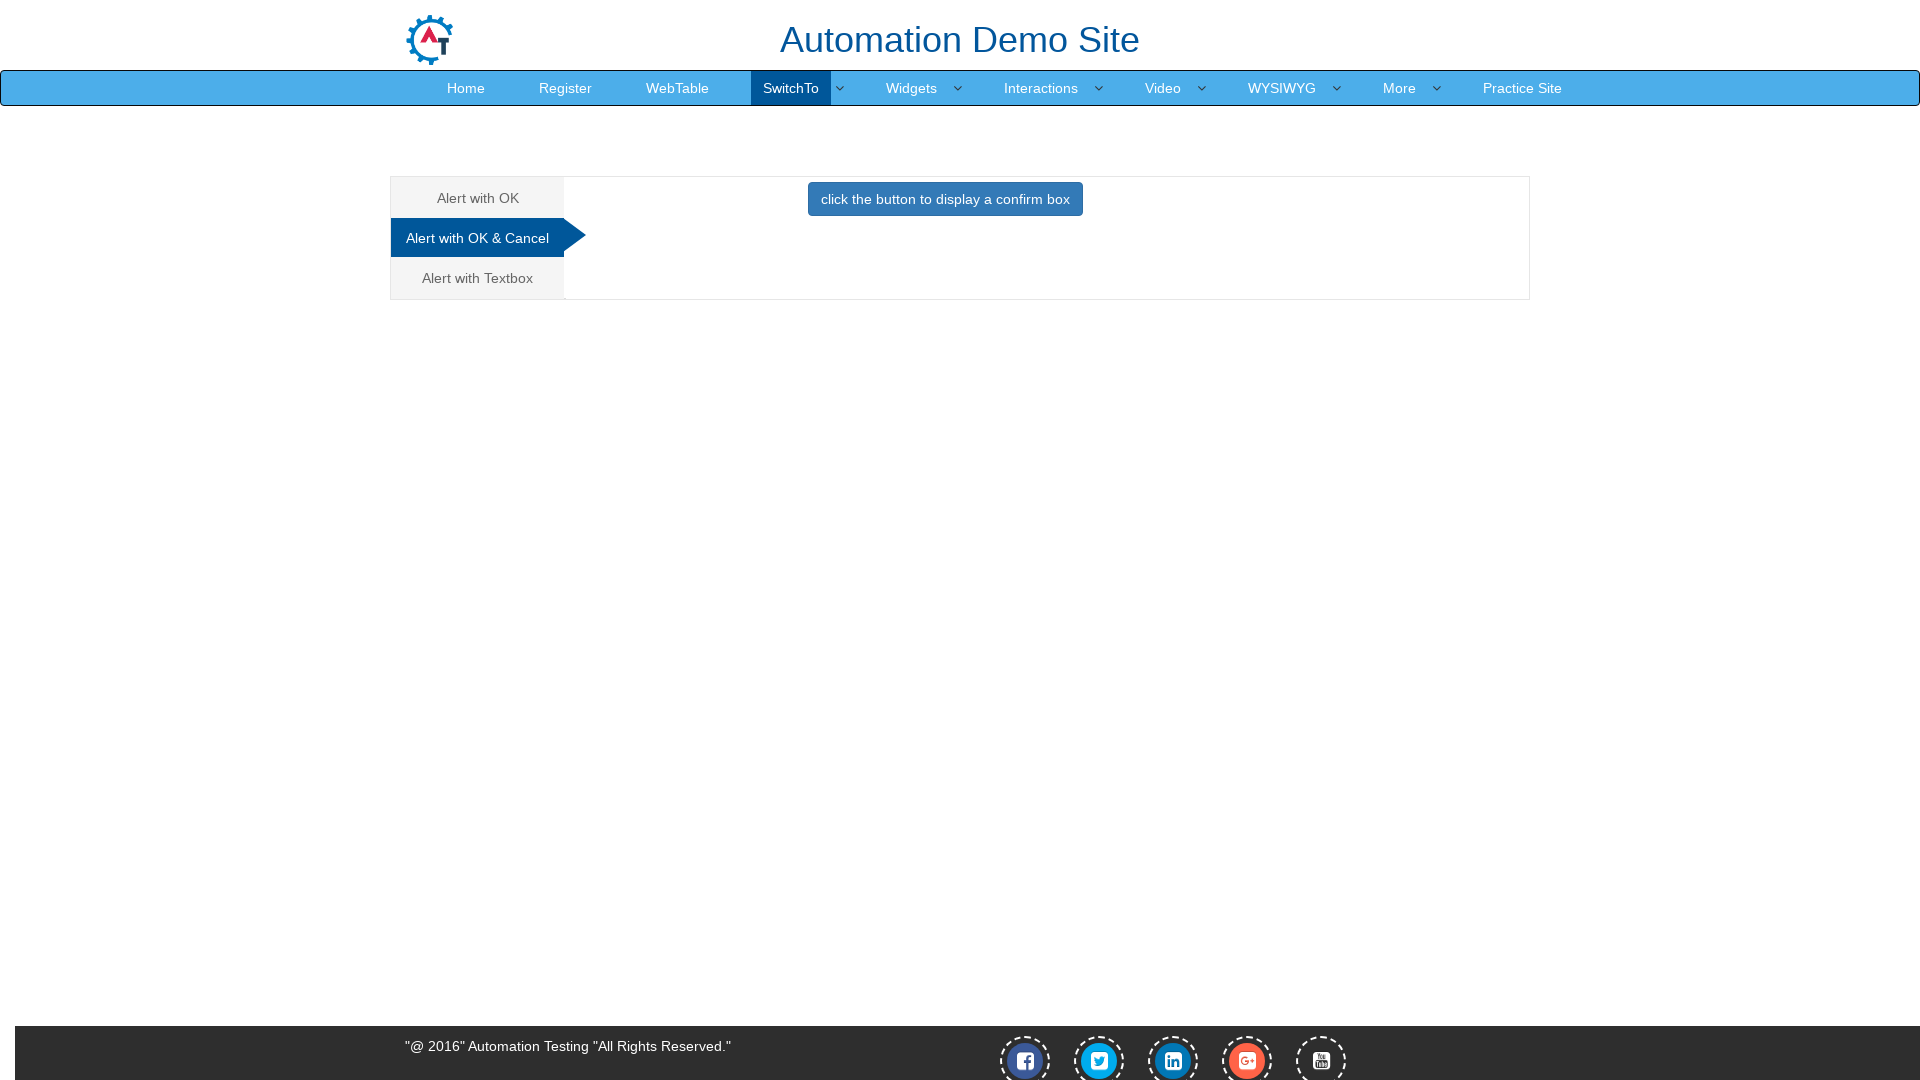

Clicked button to trigger confirm alert at (945, 199) on button.btn.btn-primary
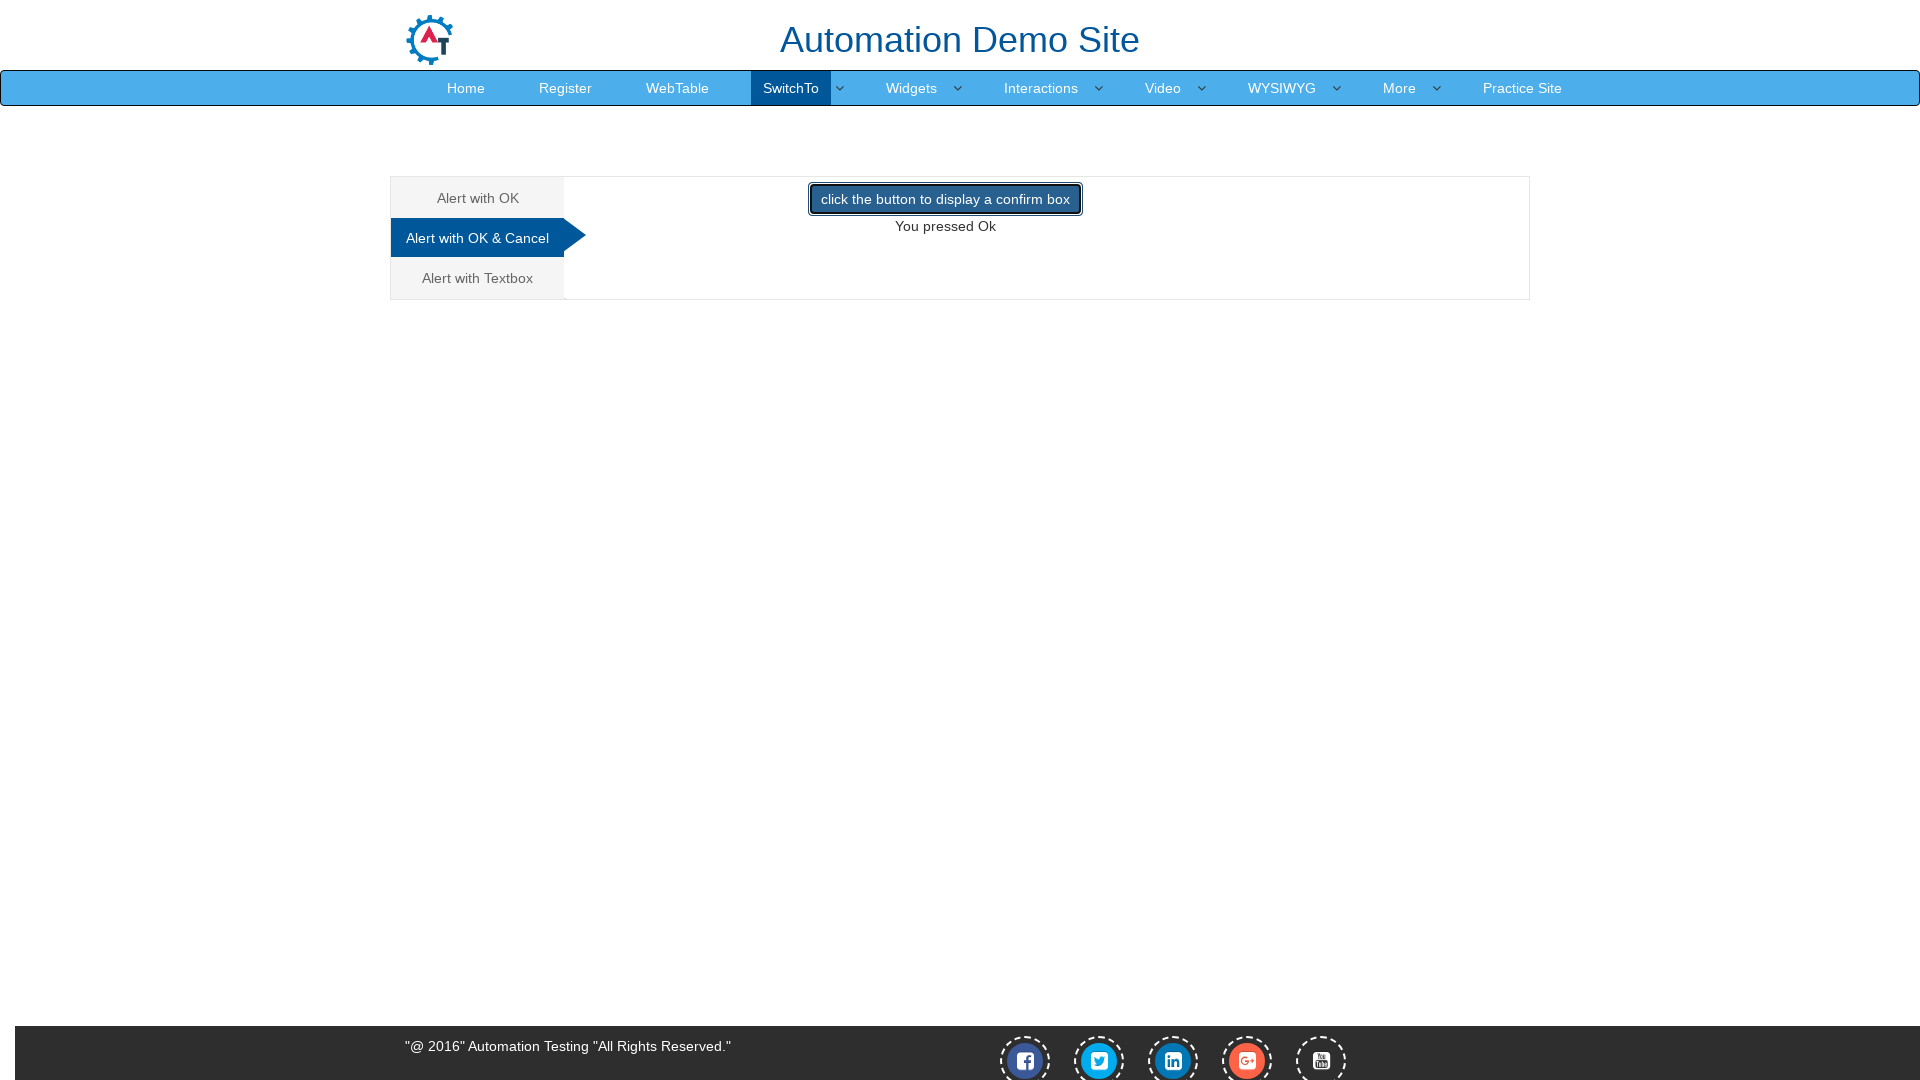

Waited 500ms for confirm dialog to be processed
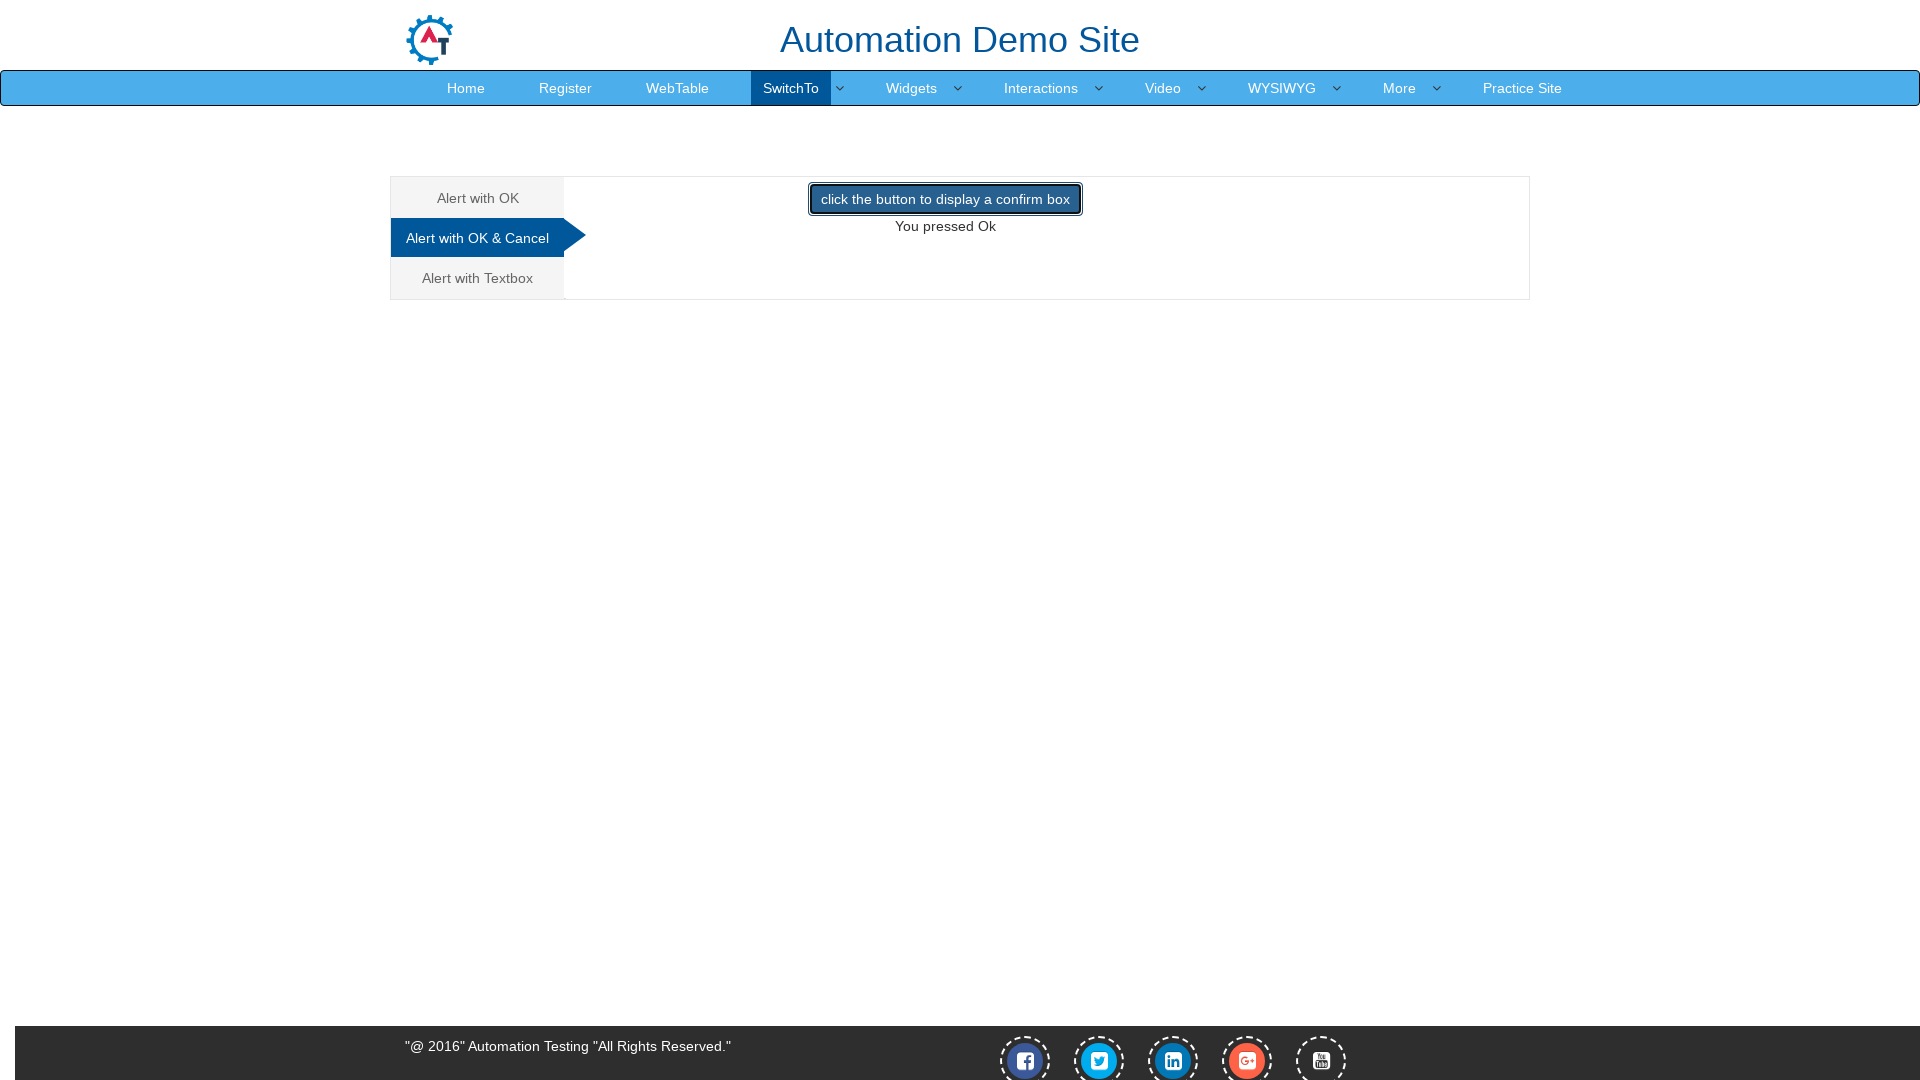

Clicked 'Alert with Textbox' tab at (478, 278) on a:text('Alert with Textbox ')
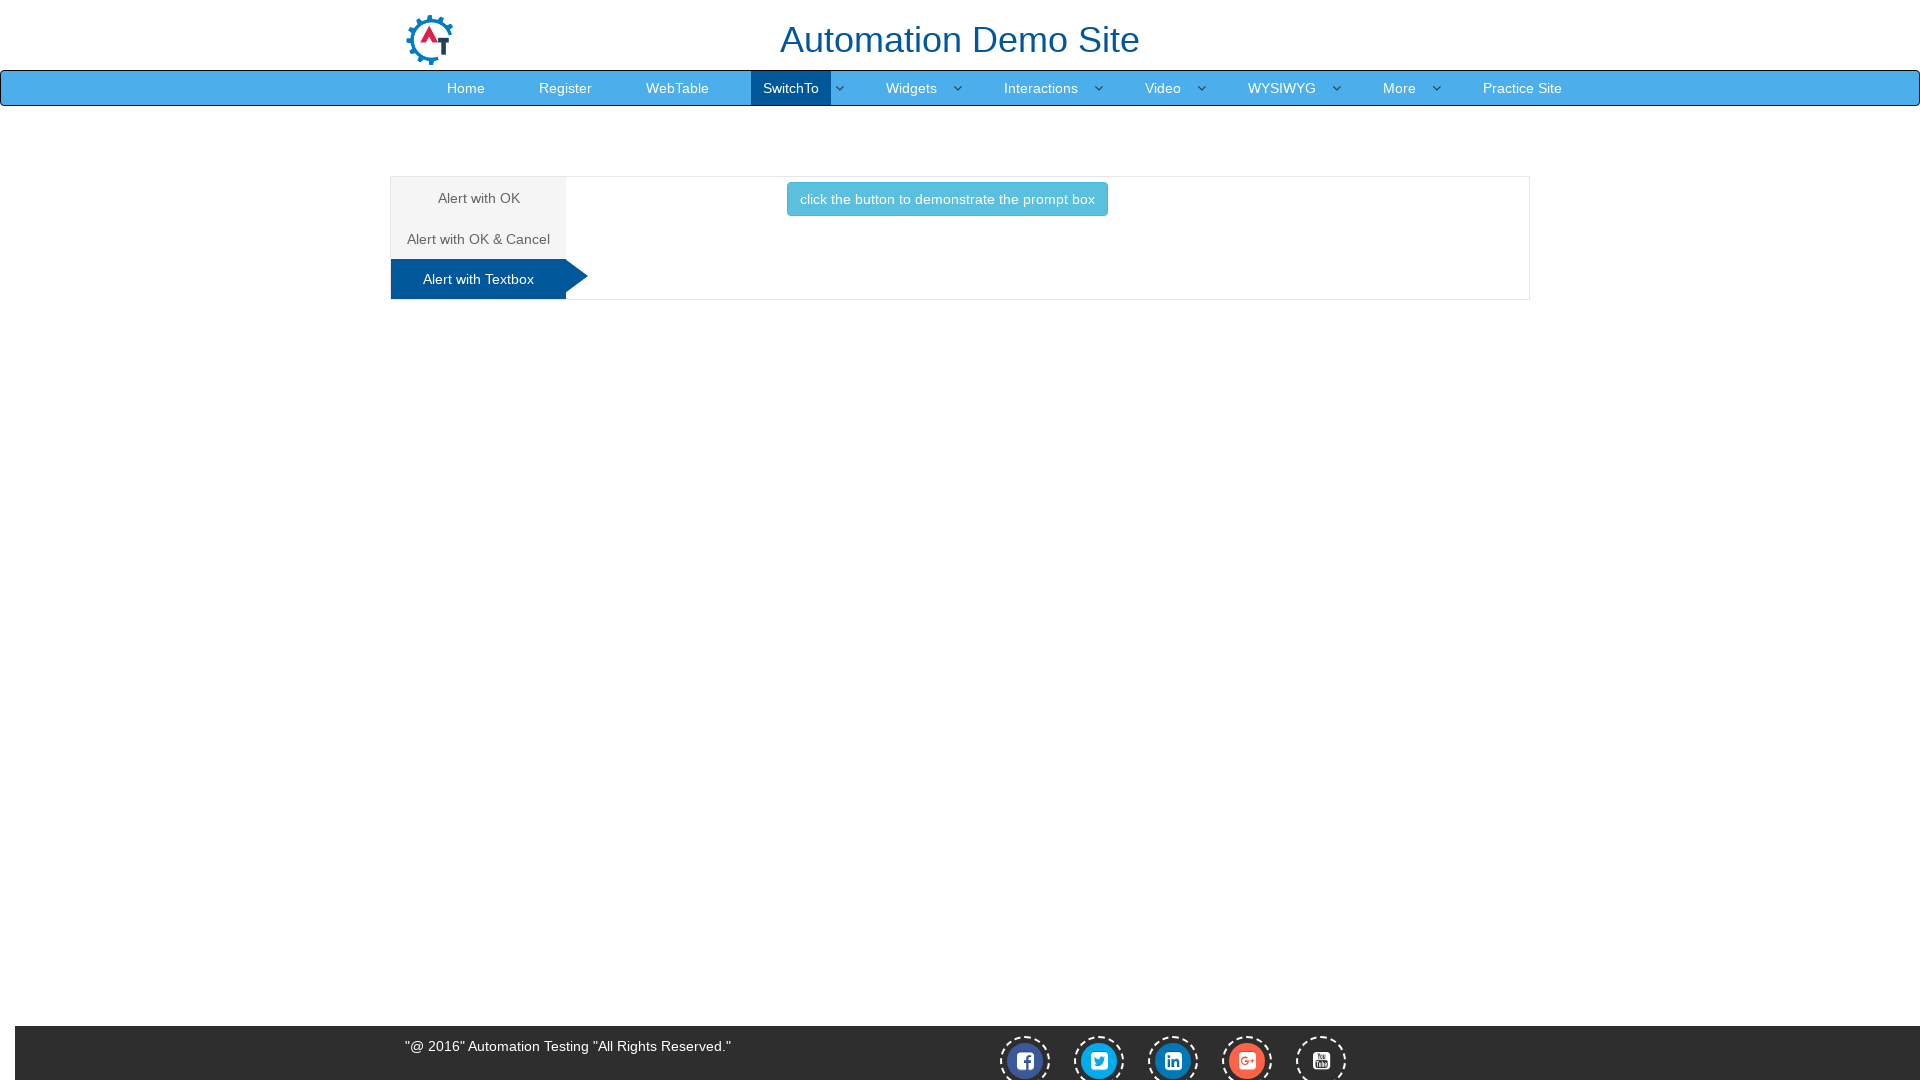

Set up dialog handler to enter text 'Srinath' in prompt
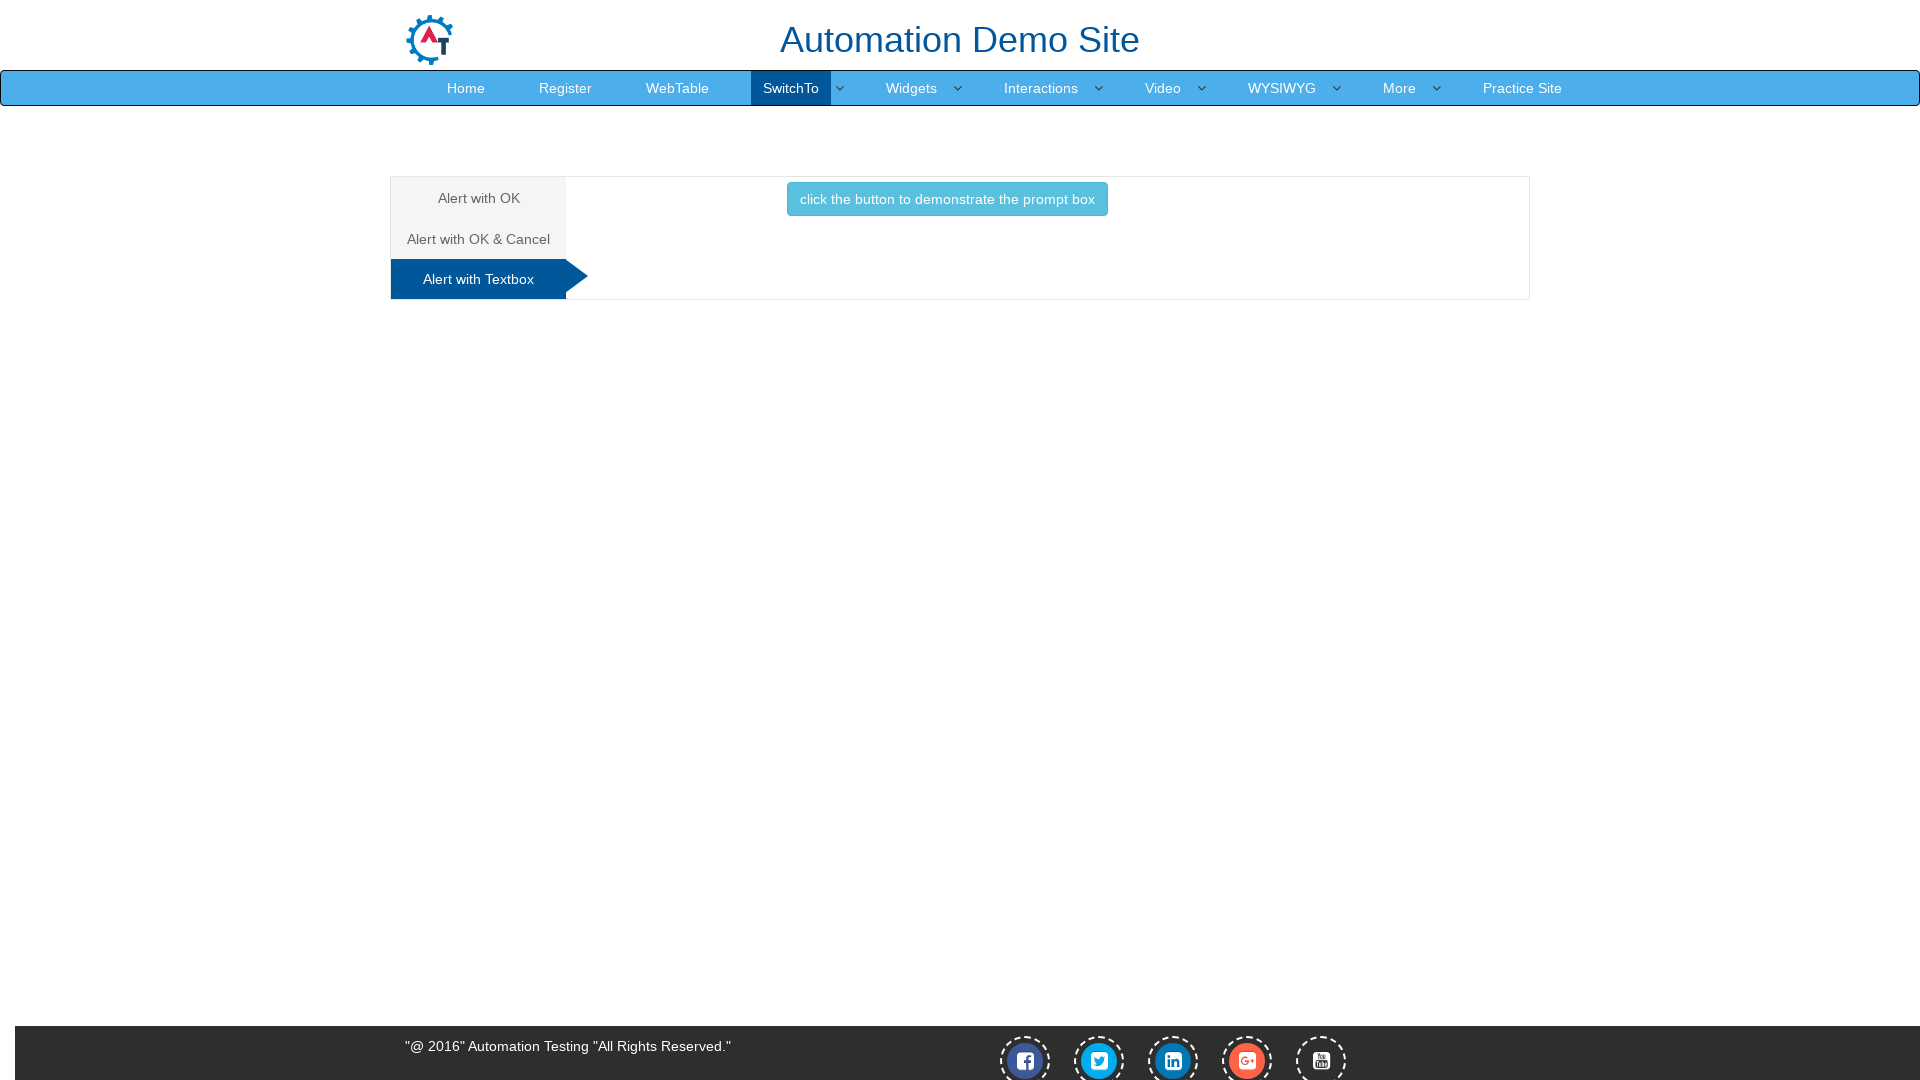

Clicked button to trigger prompt alert at (947, 199) on button.btn.btn-info
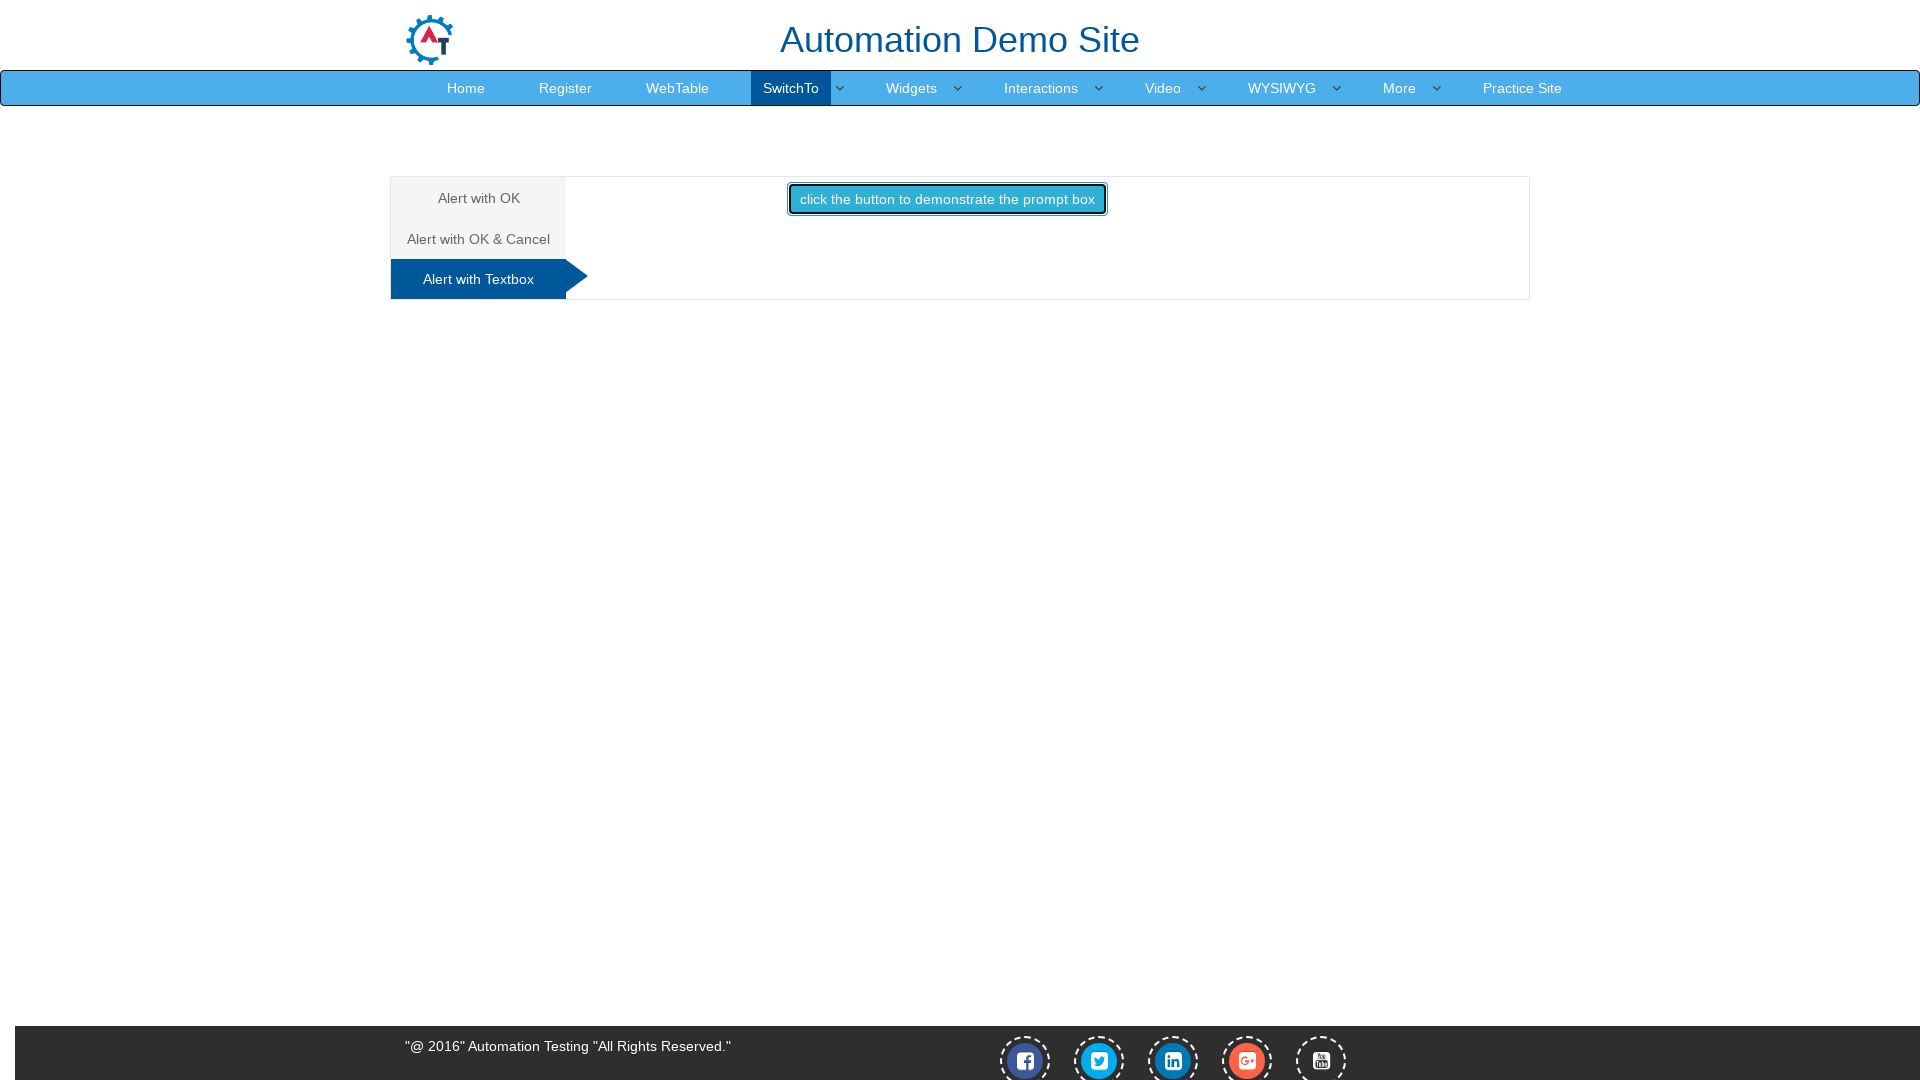

Waited 500ms for prompt dialog to be processed
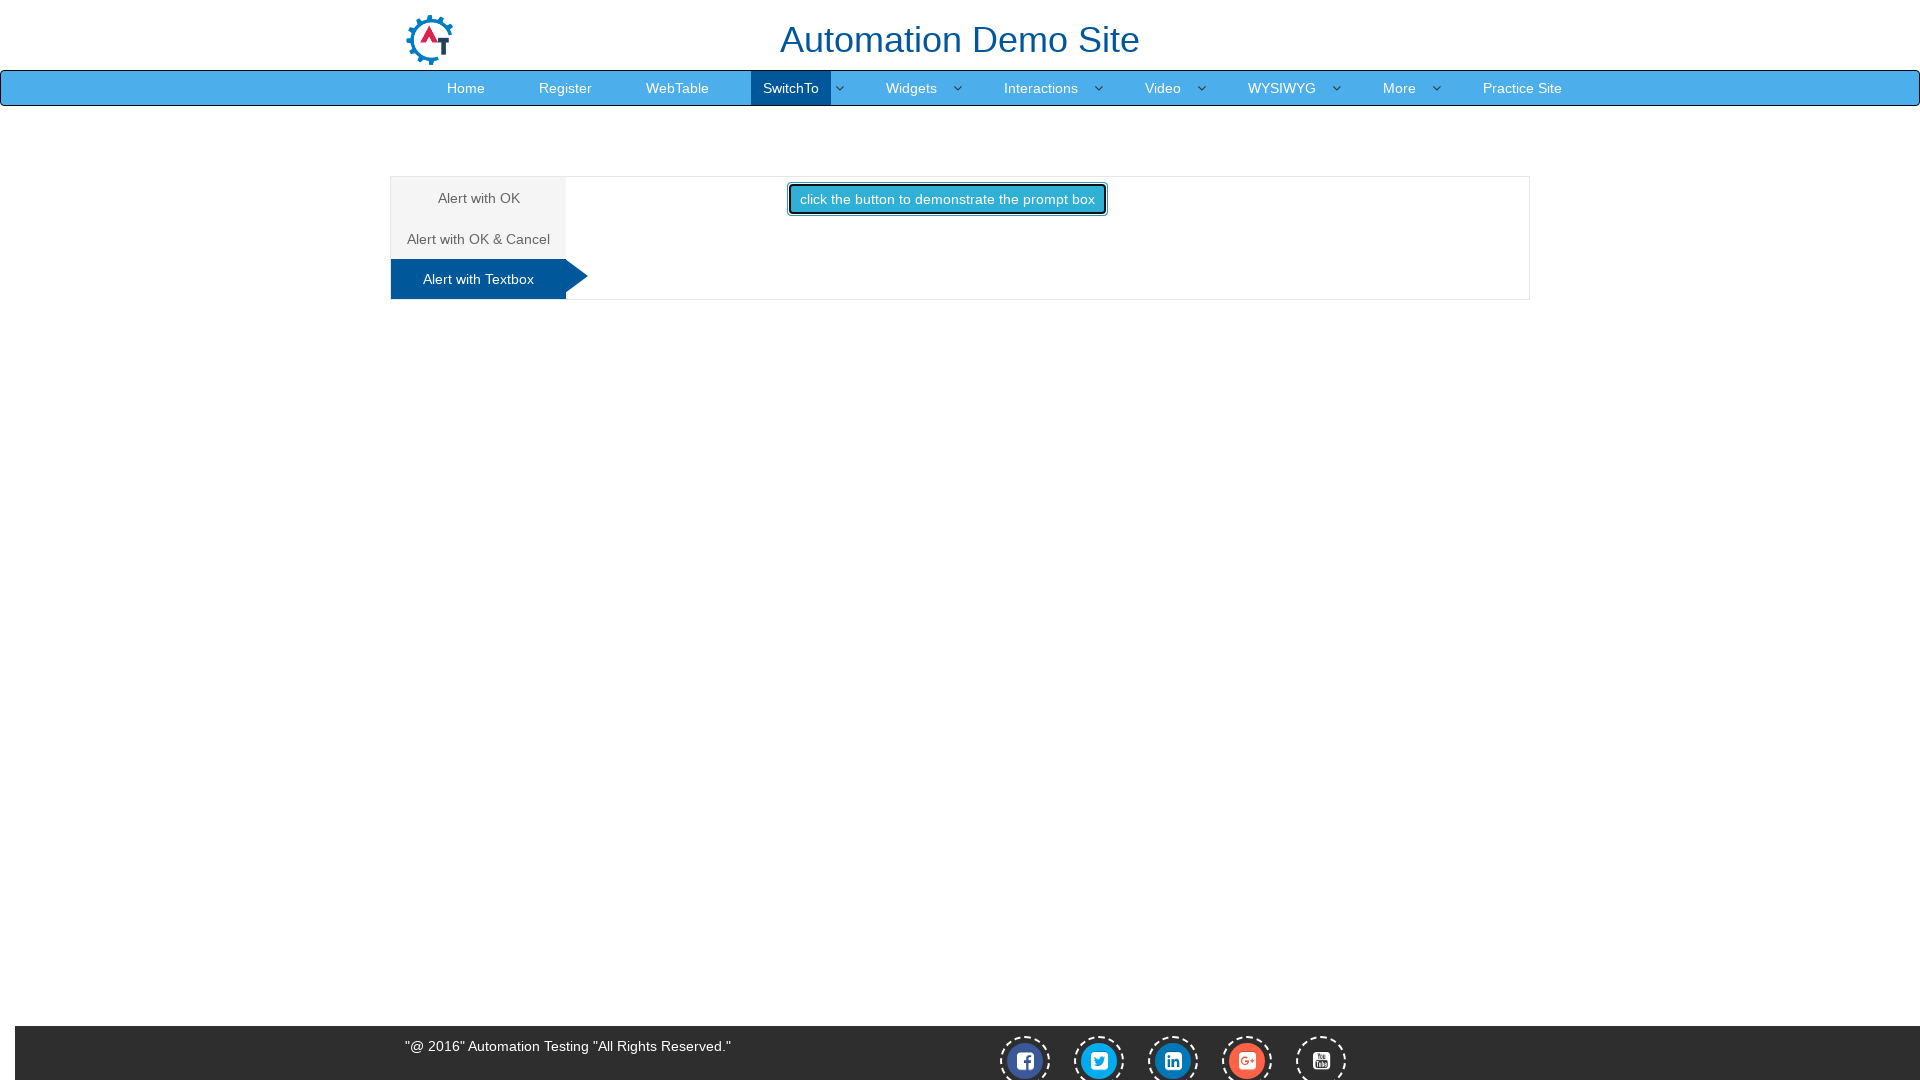

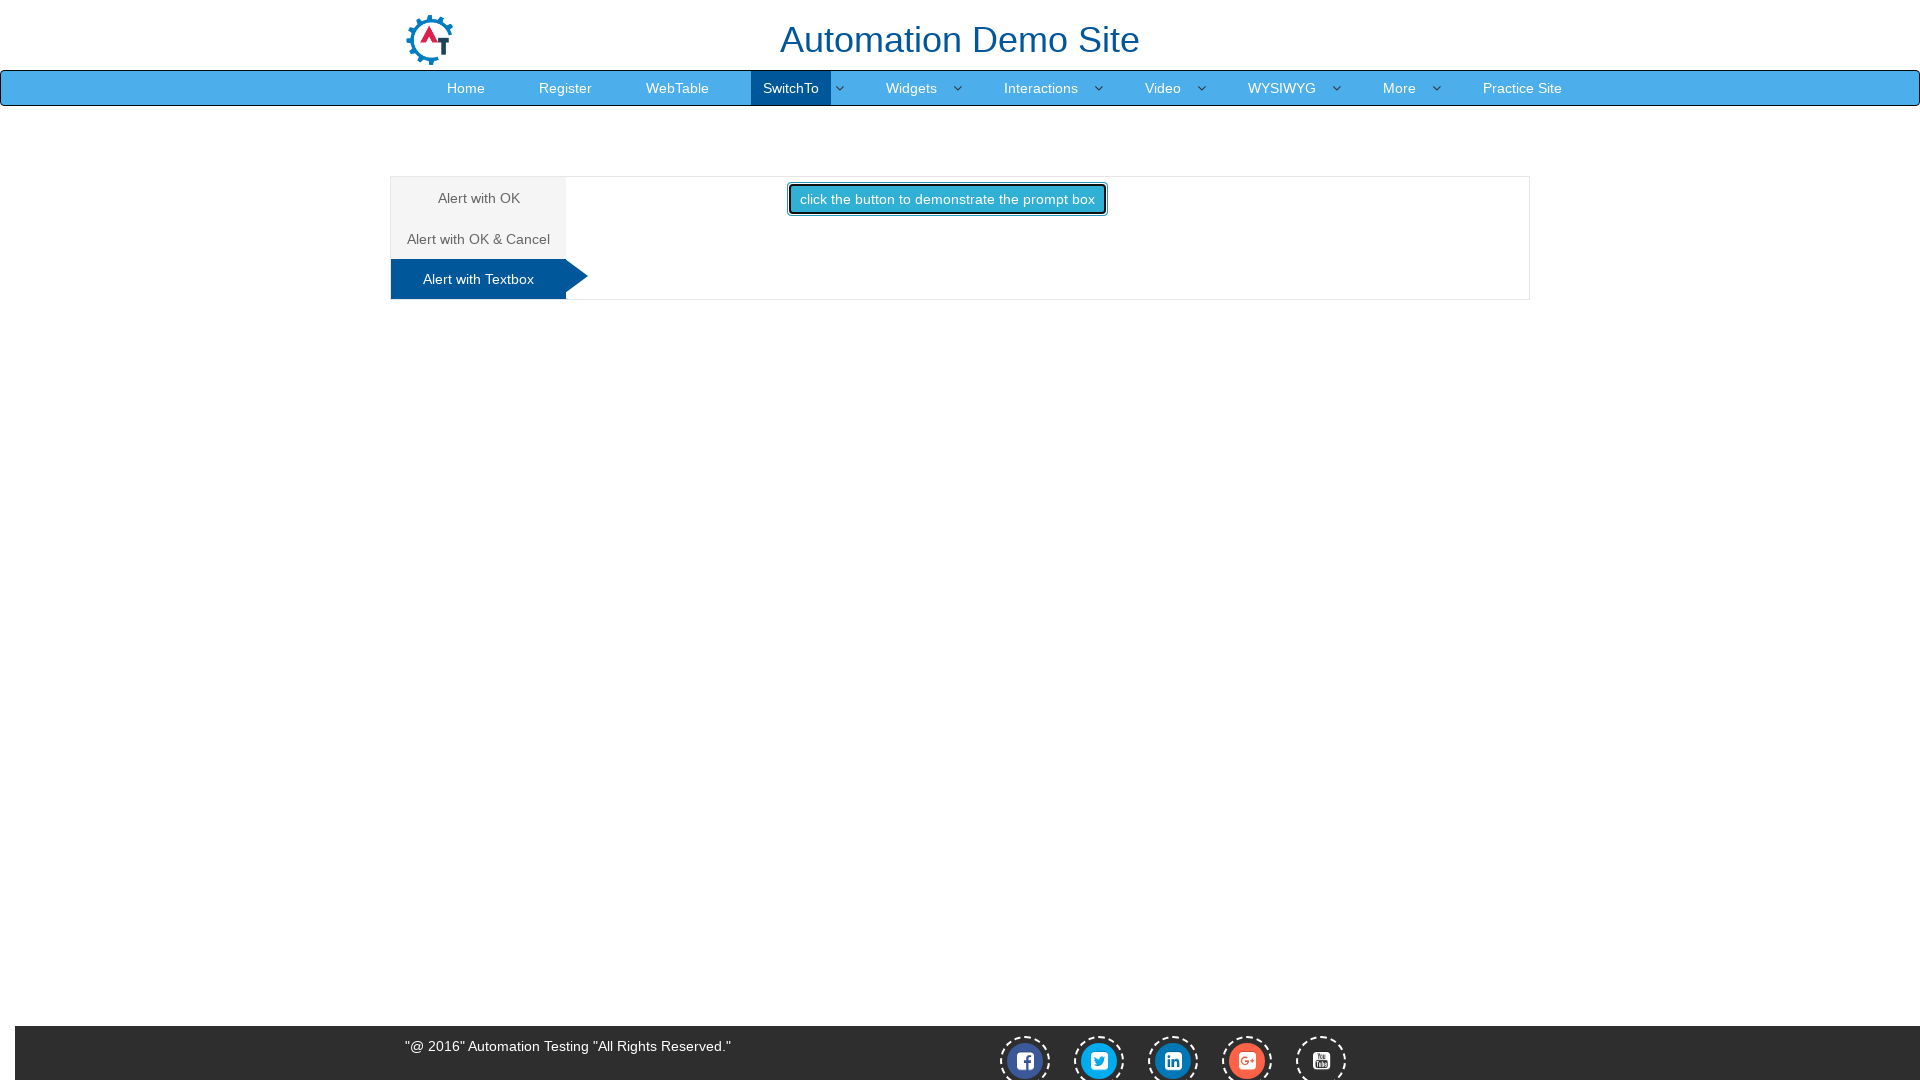